Tests JavaScript confirm dialog by clicking the confirm button and dismissing it

Starting URL: https://the-internet.herokuapp.com/javascript_alerts

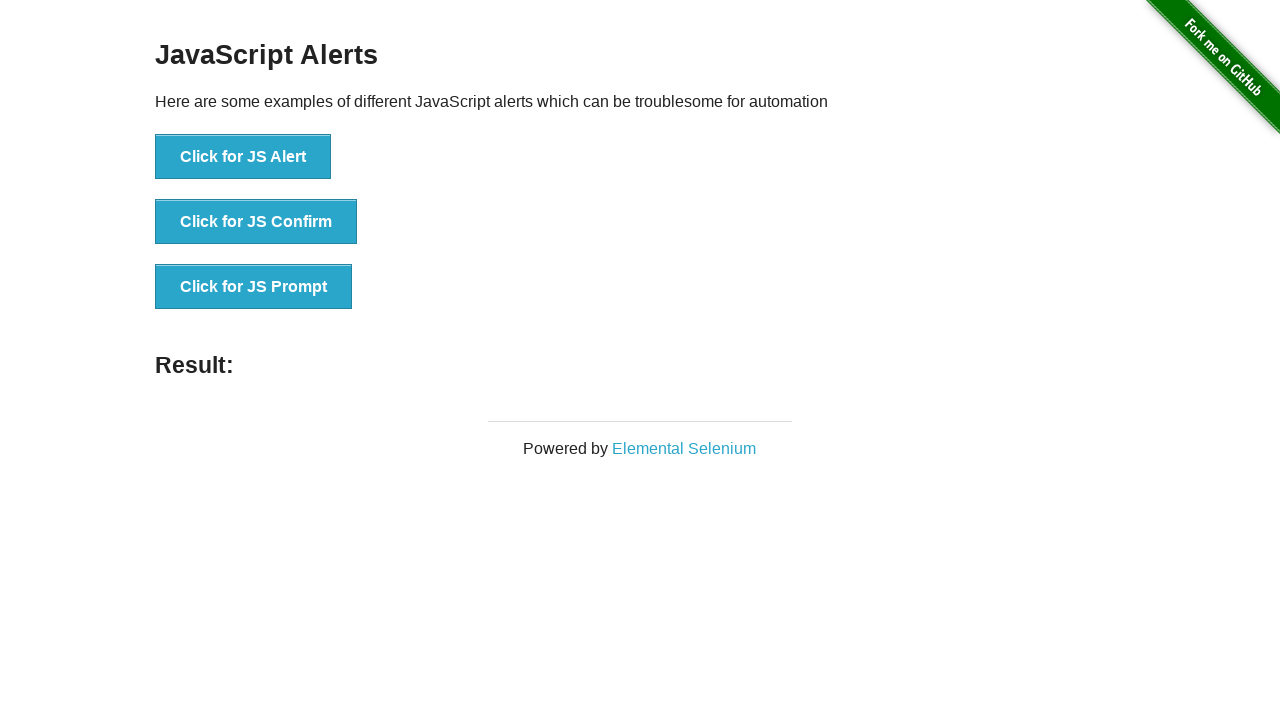

Clicked button to trigger JavaScript confirm dialog at (256, 222) on button[onclick="jsConfirm()"]
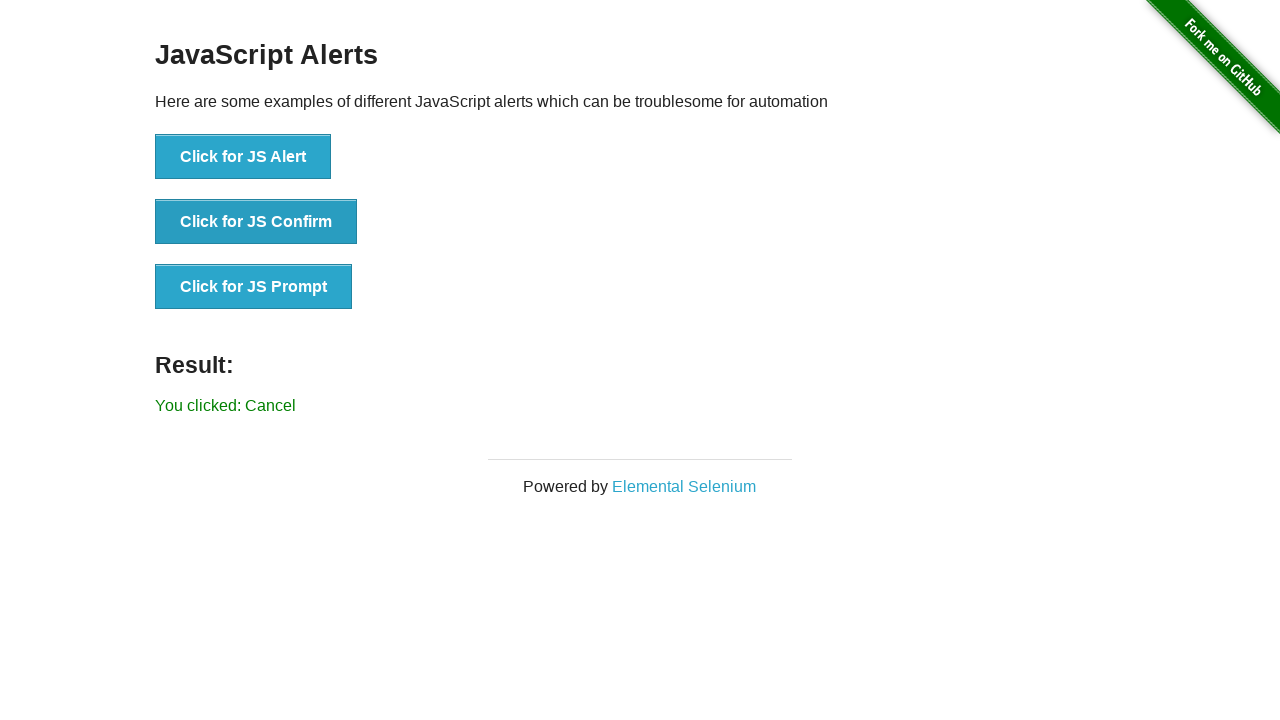

Set up dialog handler to dismiss the confirm dialog
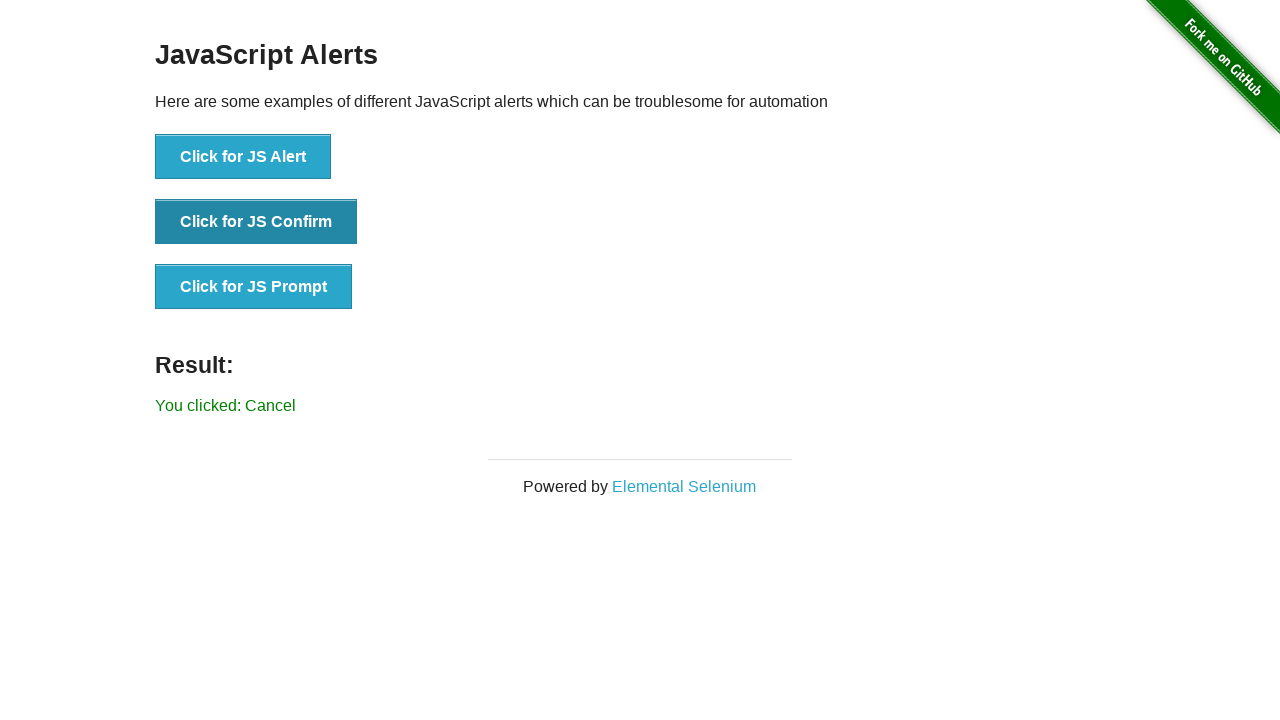

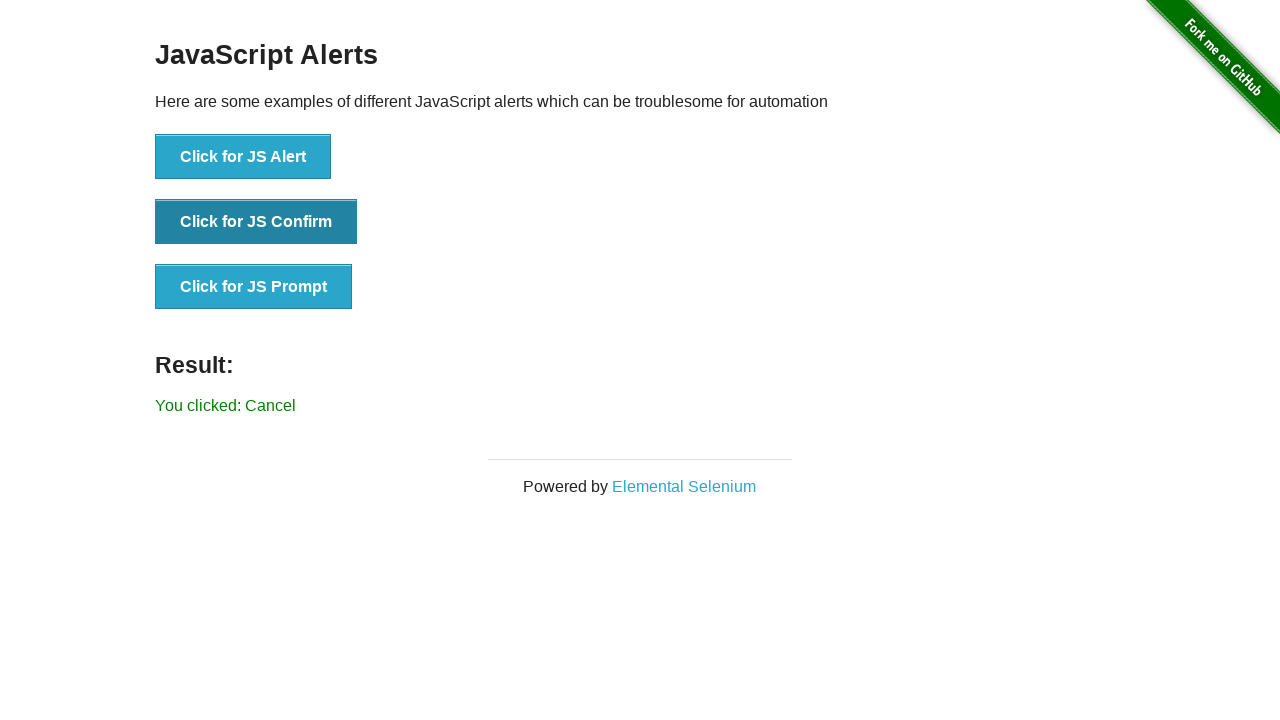